Tests various UI interactions on an automation practice page including hiding/showing textbox, handling confirmation dialogs, mouse hover actions, and interacting with elements inside an iframe.

Starting URL: https://rahulshettyacademy.com/AutomationPractice/

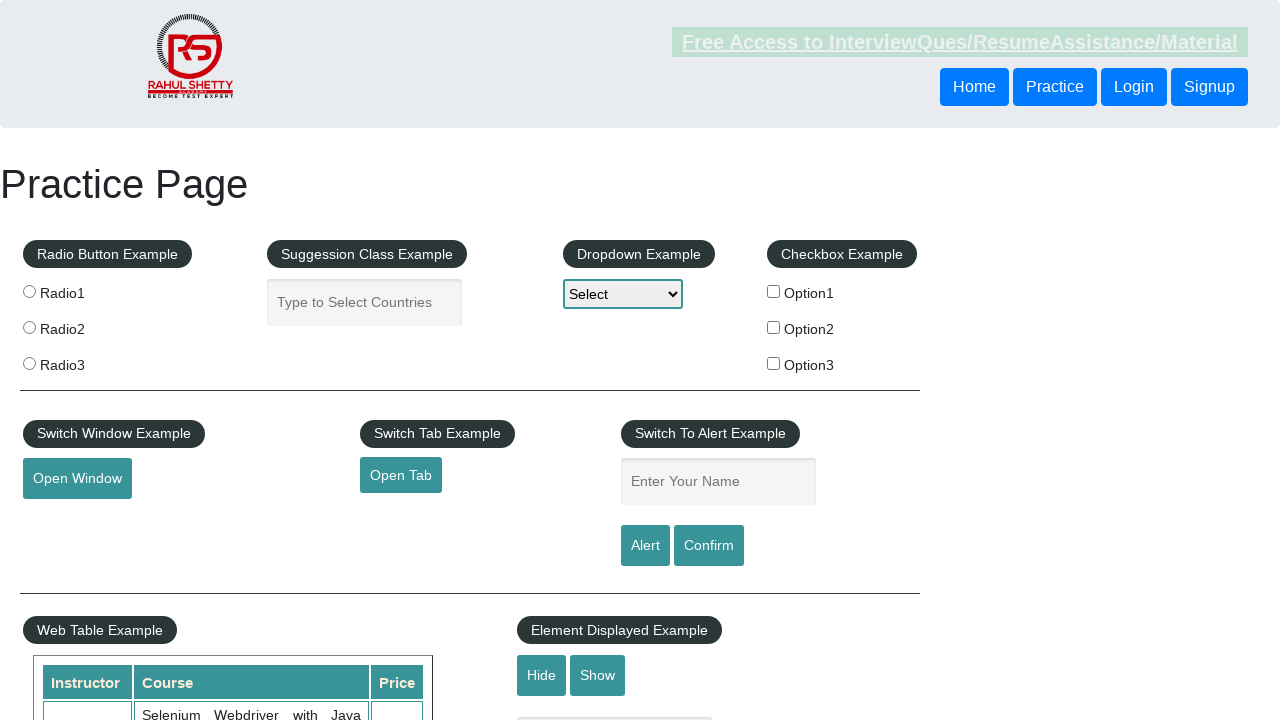

Verified textbox is visible initially
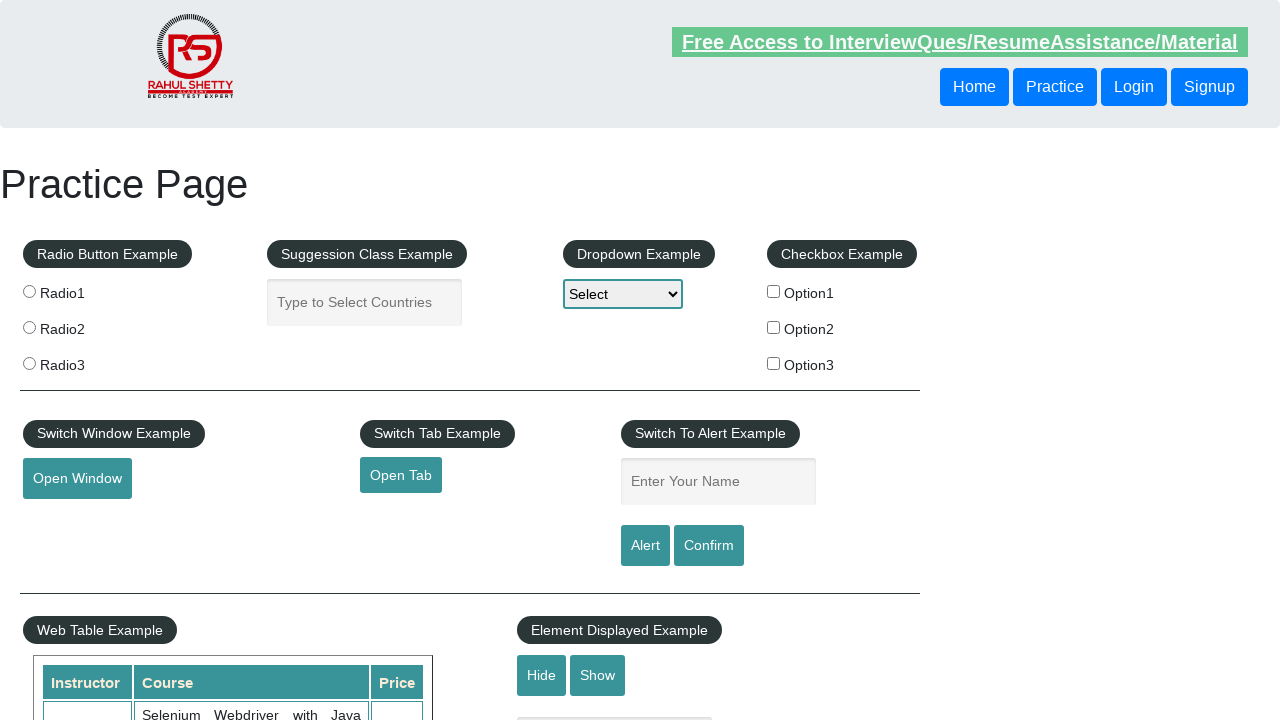

Clicked hide textbox button at (542, 675) on #hide-textbox
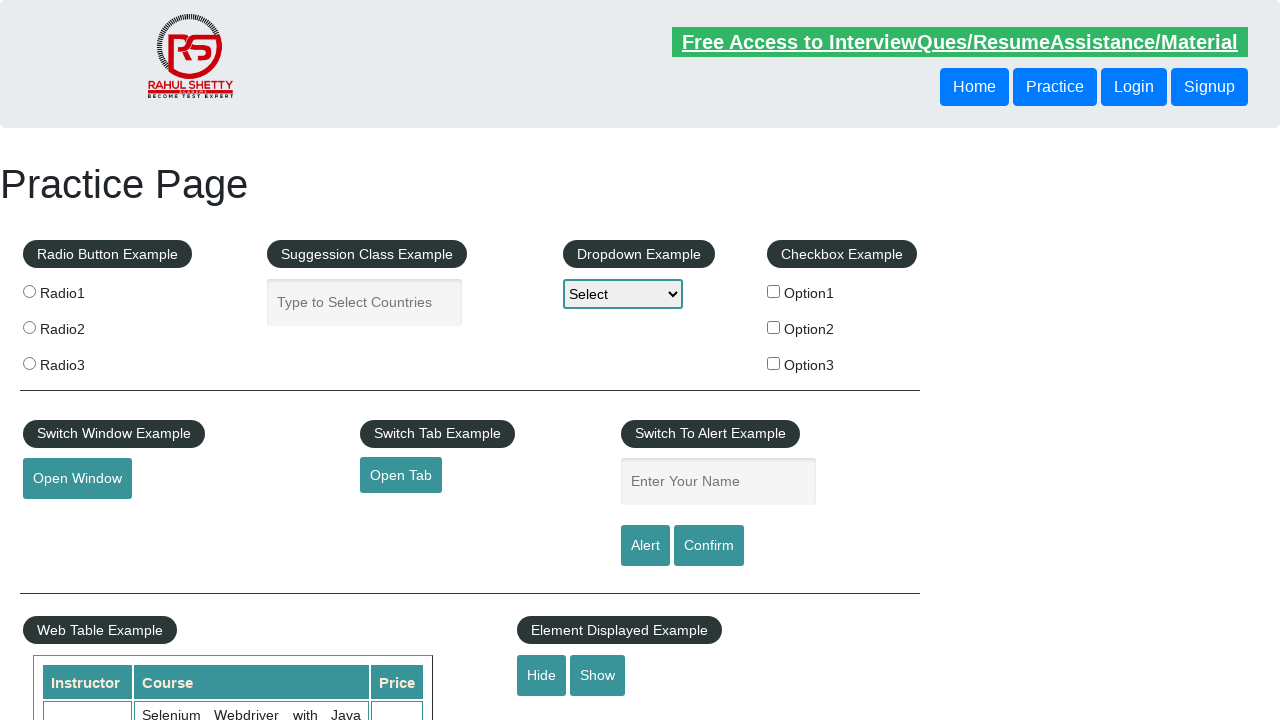

Verified textbox is now hidden
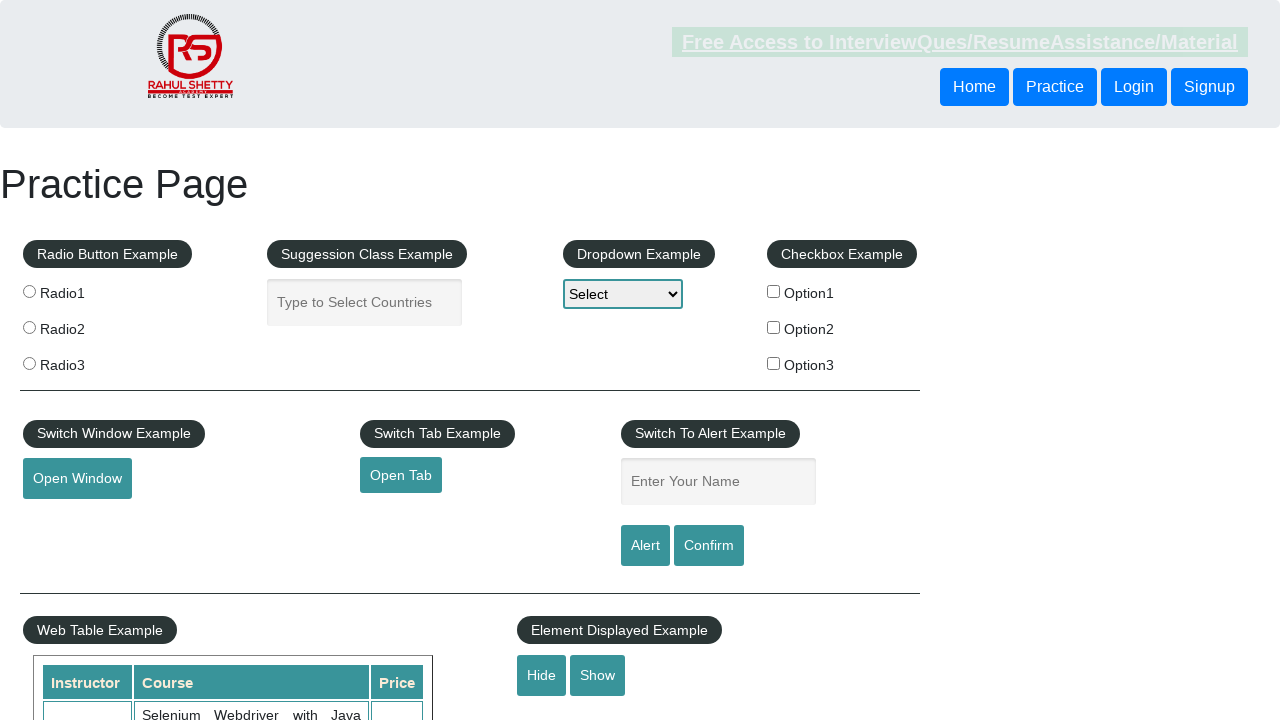

Set up dialog handler to accept confirmation dialogs
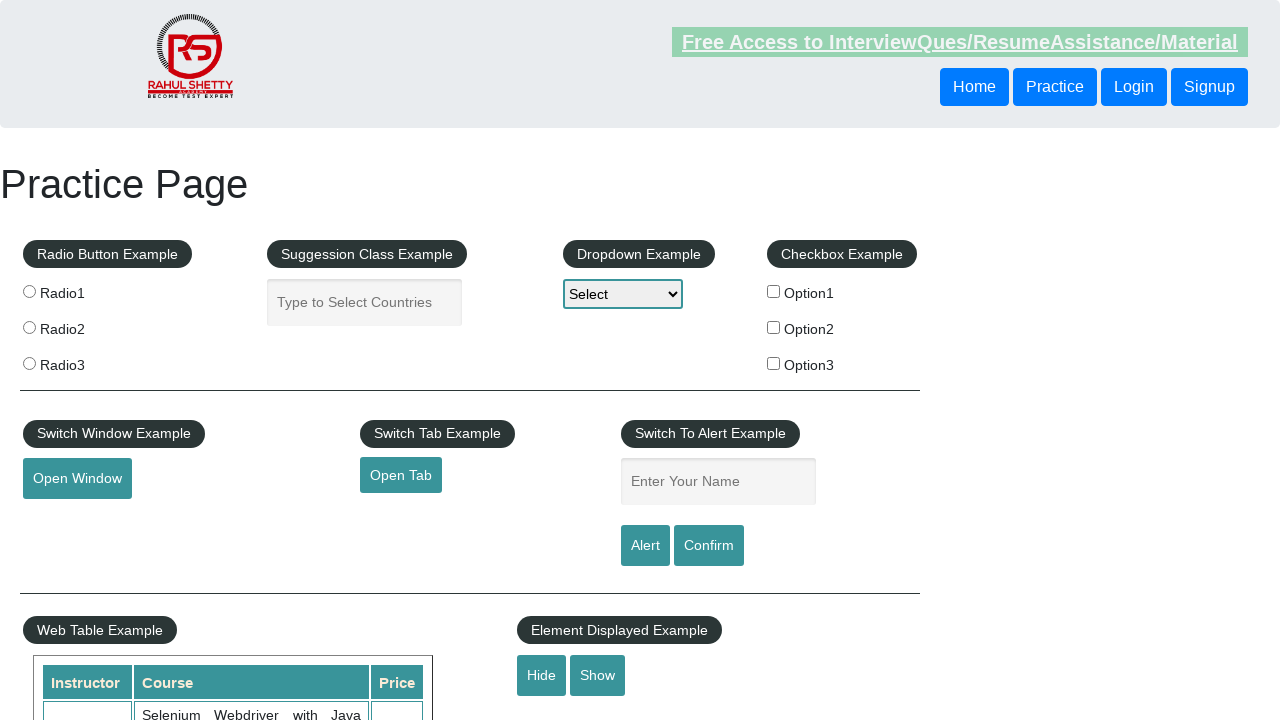

Clicked confirm button and accepted confirmation dialog at (709, 546) on #confirmbtn
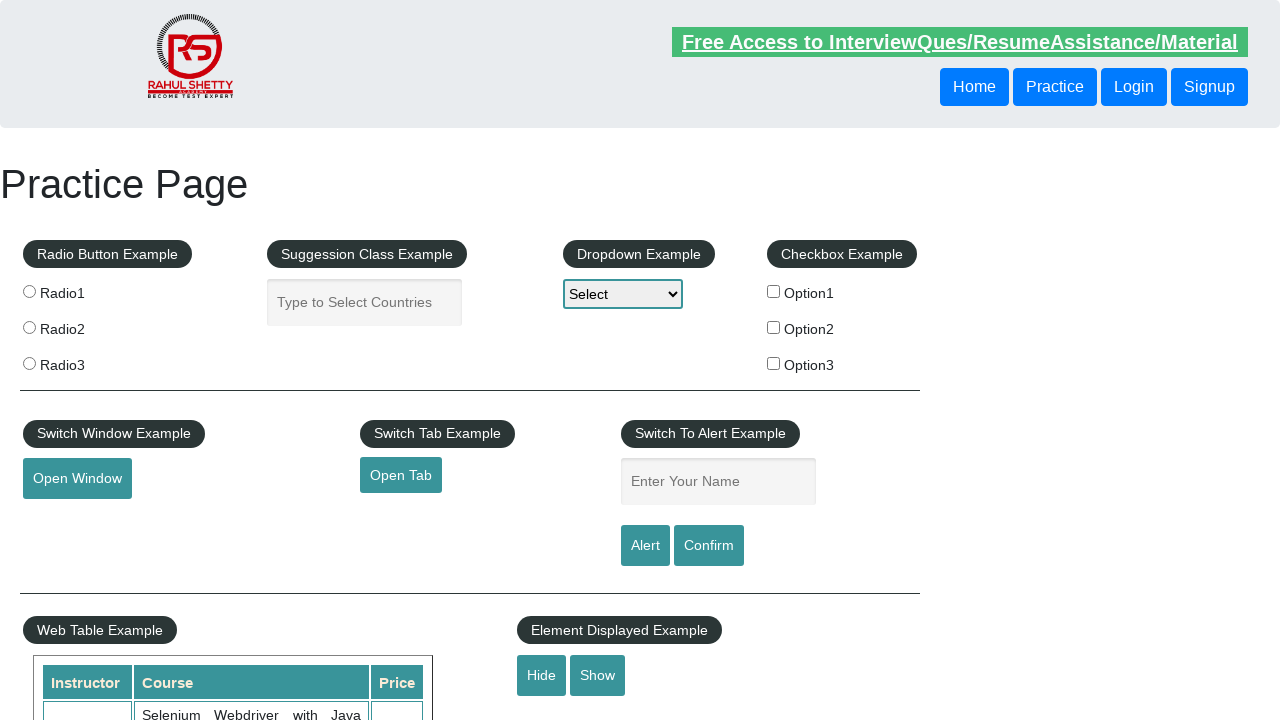

Performed mouse hover action on element at (83, 361) on #mousehover
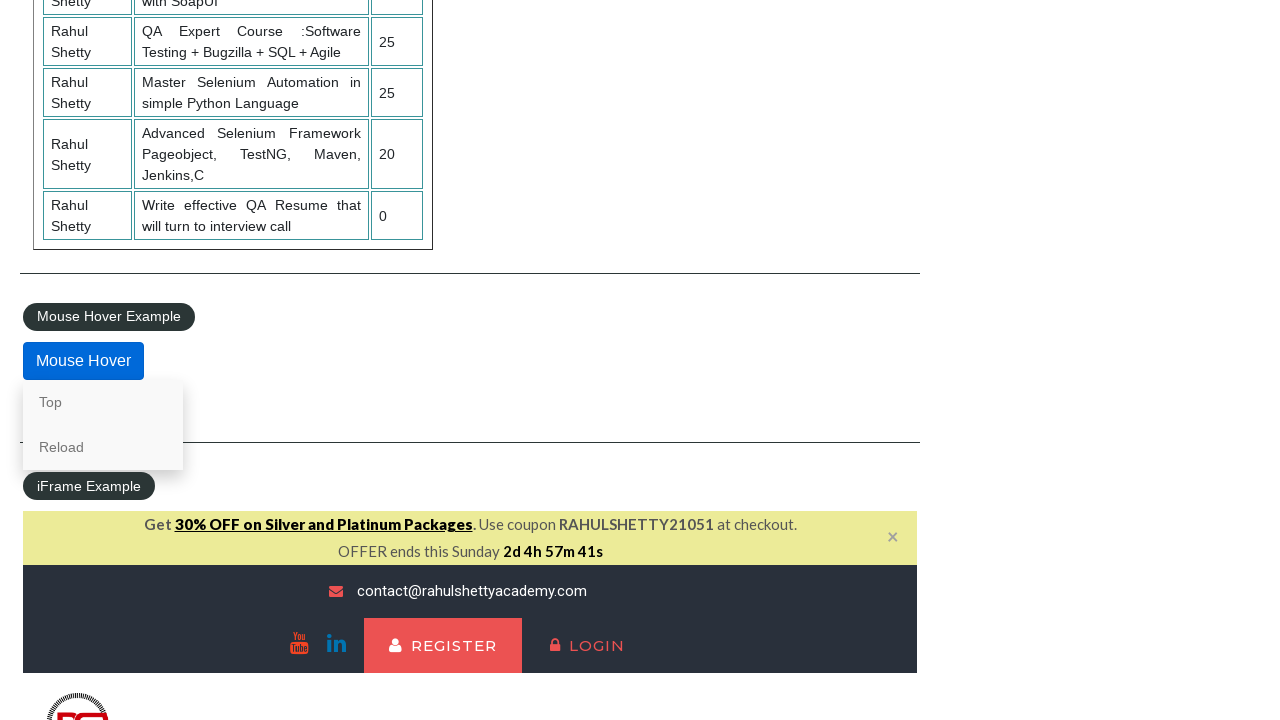

Clicked lifetime access link inside iframe at (307, 360) on #courses-iframe >> internal:control=enter-frame >> li a[href*='lifetime-access']
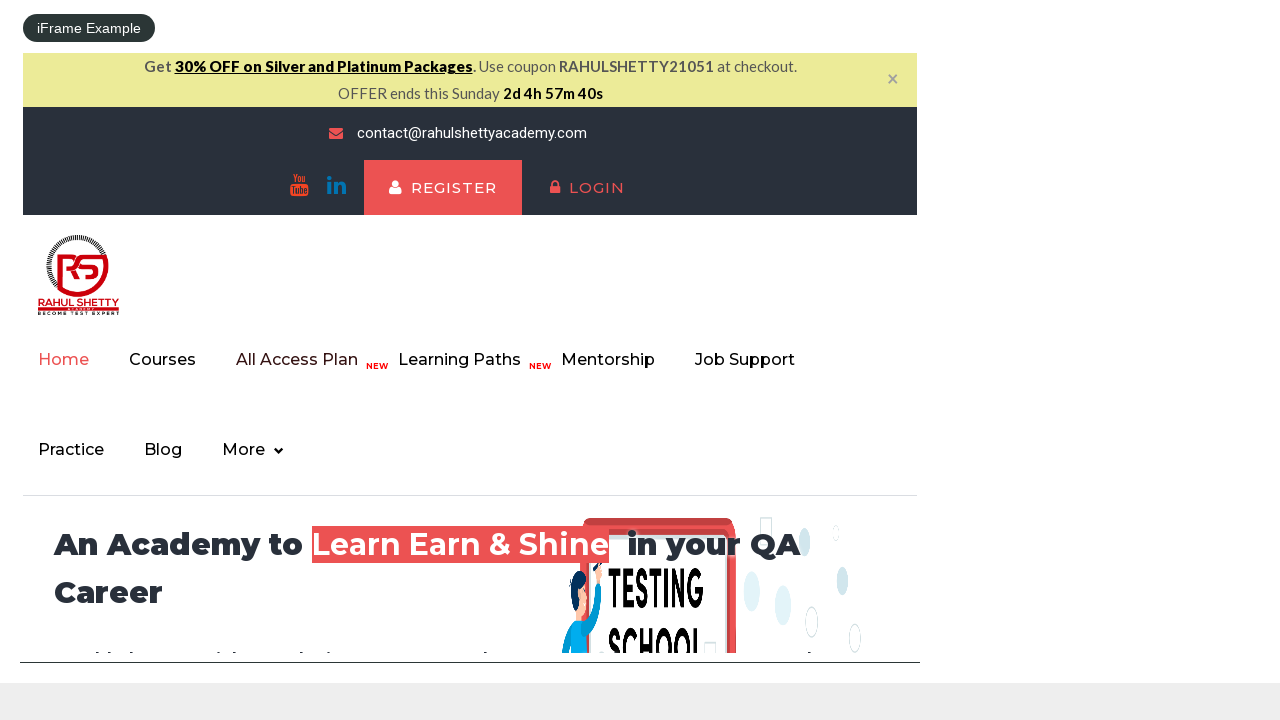

Retrieved text content from iframe element: 13,522
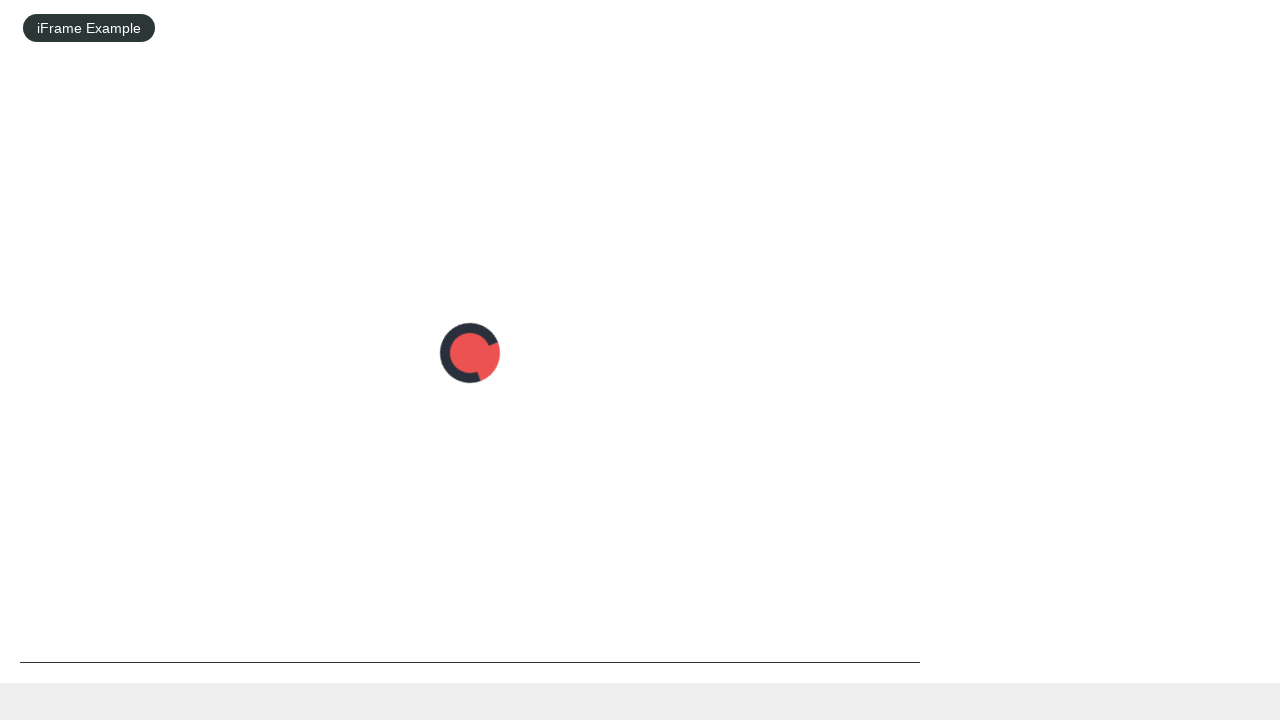

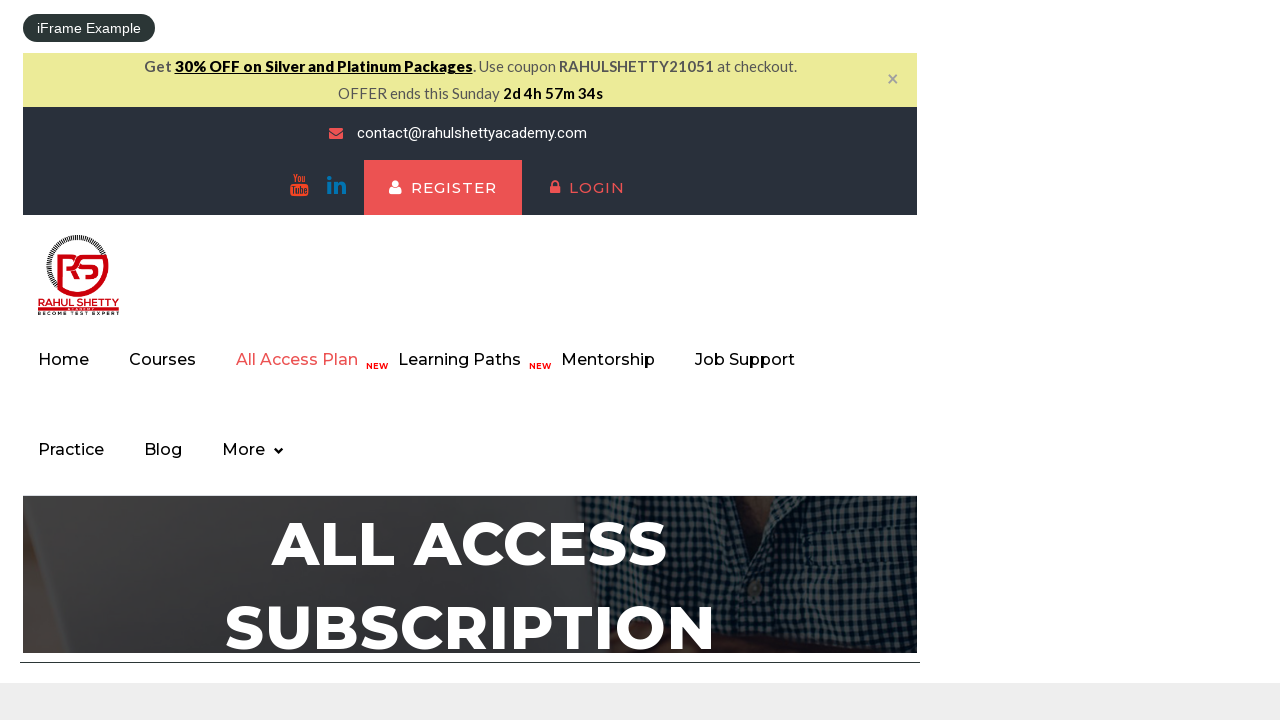